Tests that the simulator displays a fallback warning gracefully when the API fails, by generating a strategy and attempting to find real listings.

Starting URL: https://frameworkrealestatesolutions.com/portfolio-simulator-v3.html

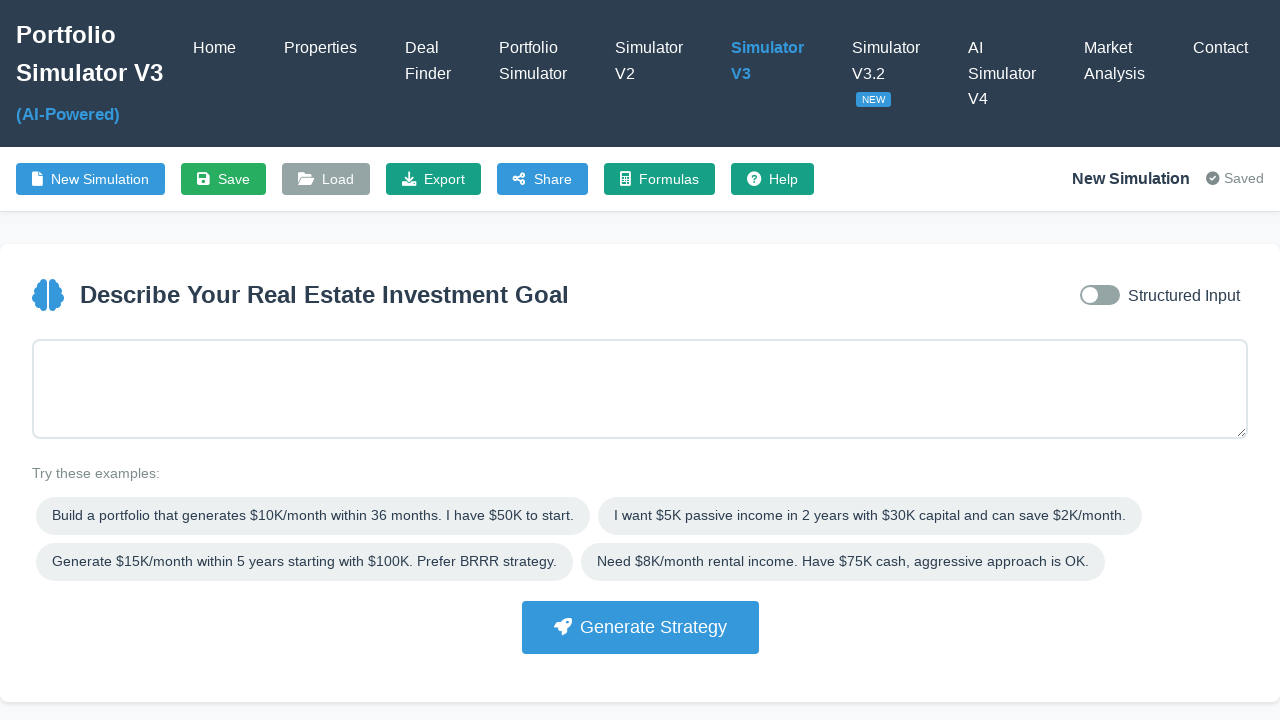

Waited for page to reach network idle state
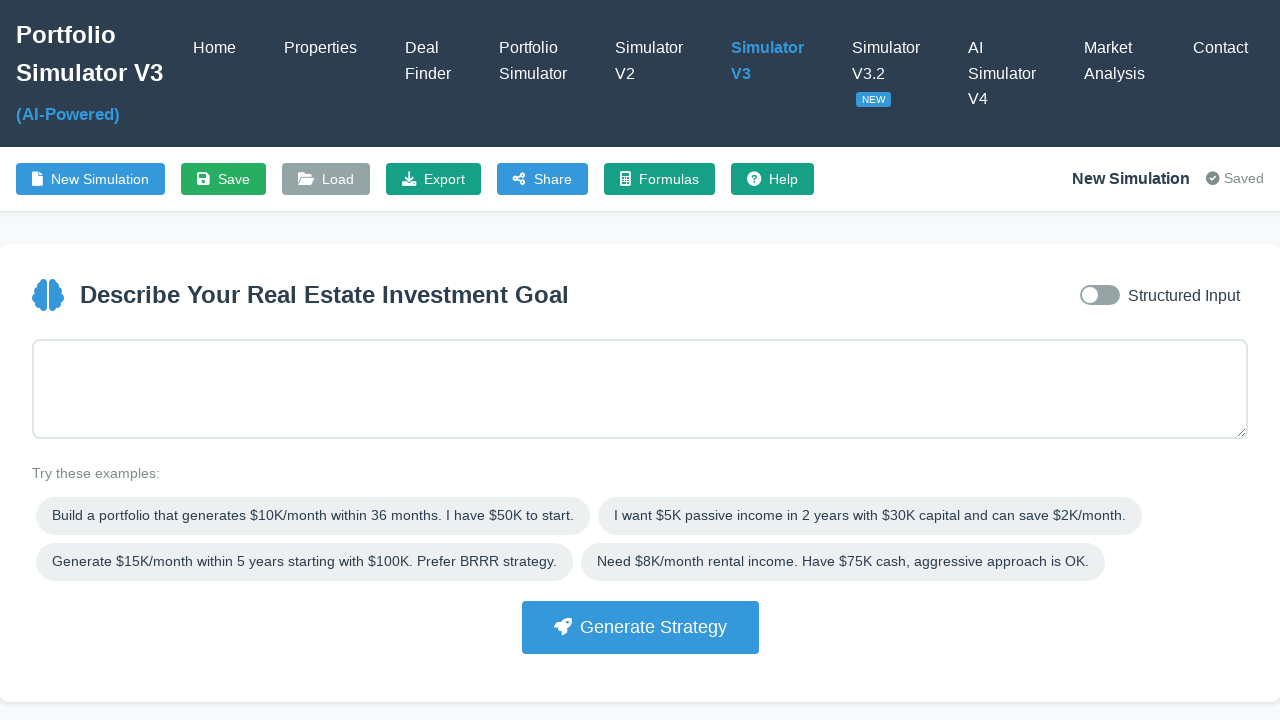

Portfolio Simulator V3 heading loaded
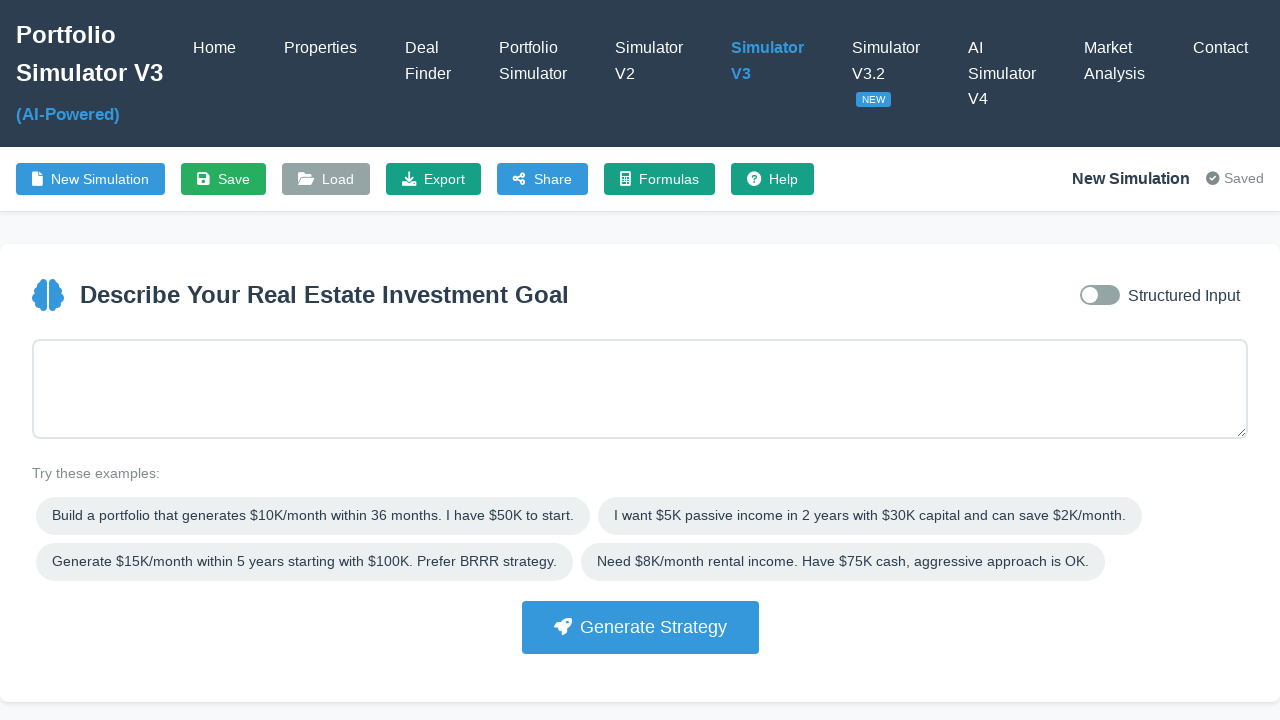

Filled goal input with '$5K/month portfolio in 36 months with $80K' on #goalInput
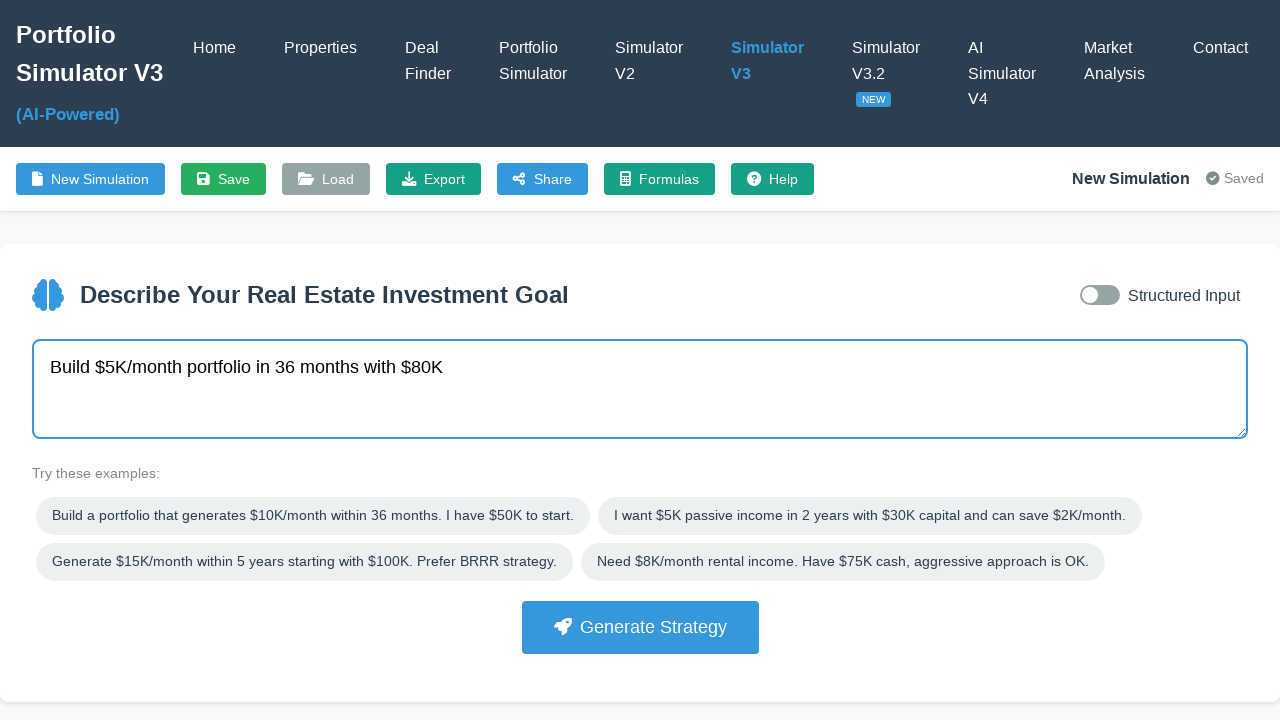

Clicked Generate Strategy button at (640, 627) on button:has-text("Generate Strategy")
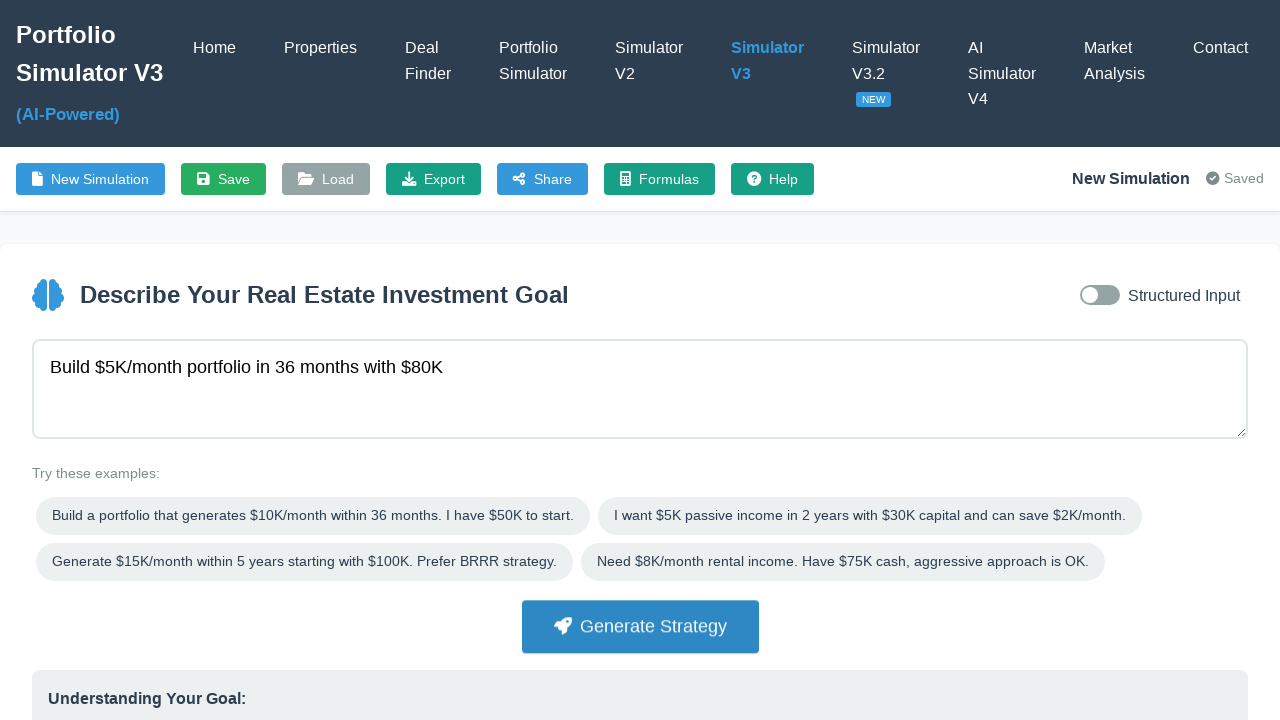

Strategy cards appeared on the page
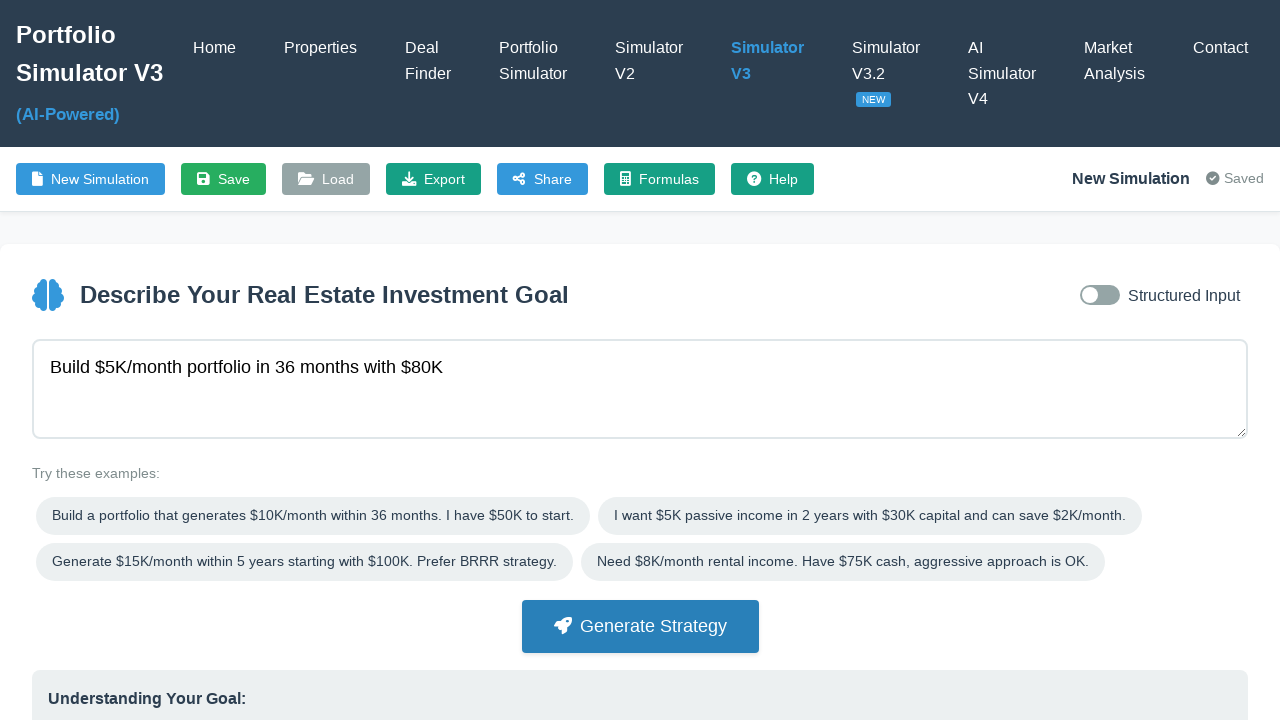

Selected the first strategy card at (227, 505) on .strategy-card >> nth=0
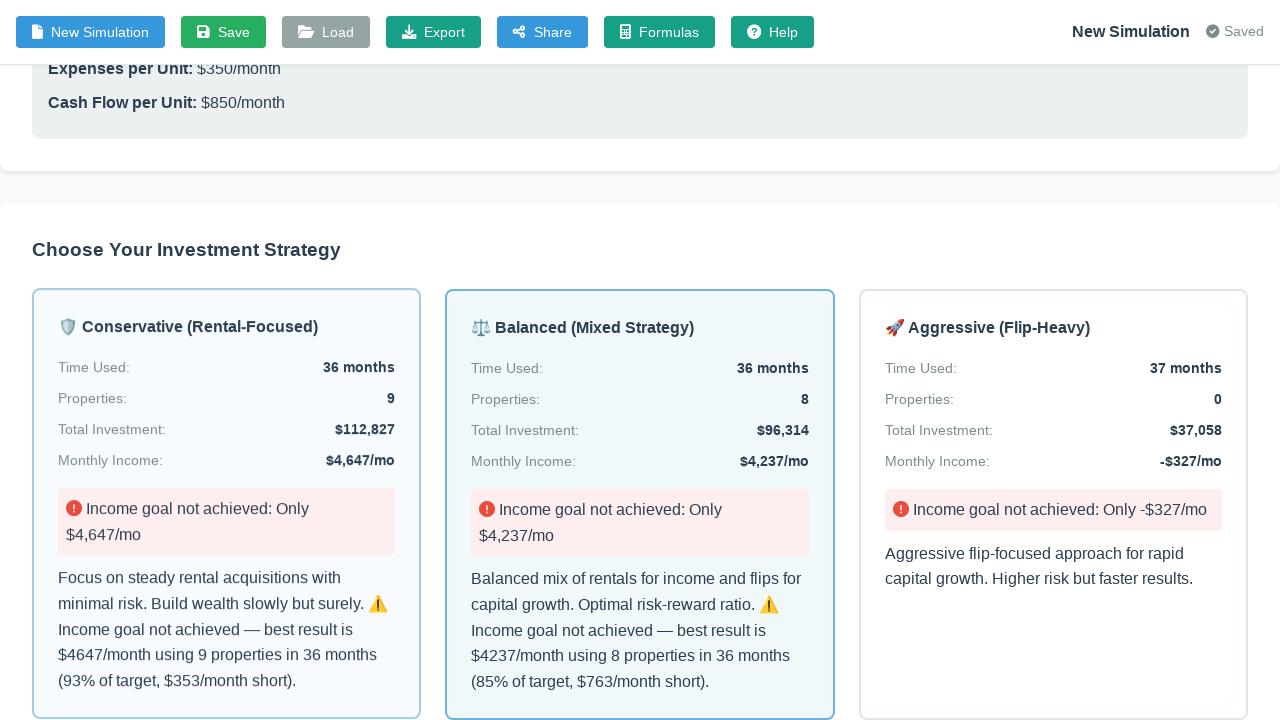

Timeline table populated with strategy details
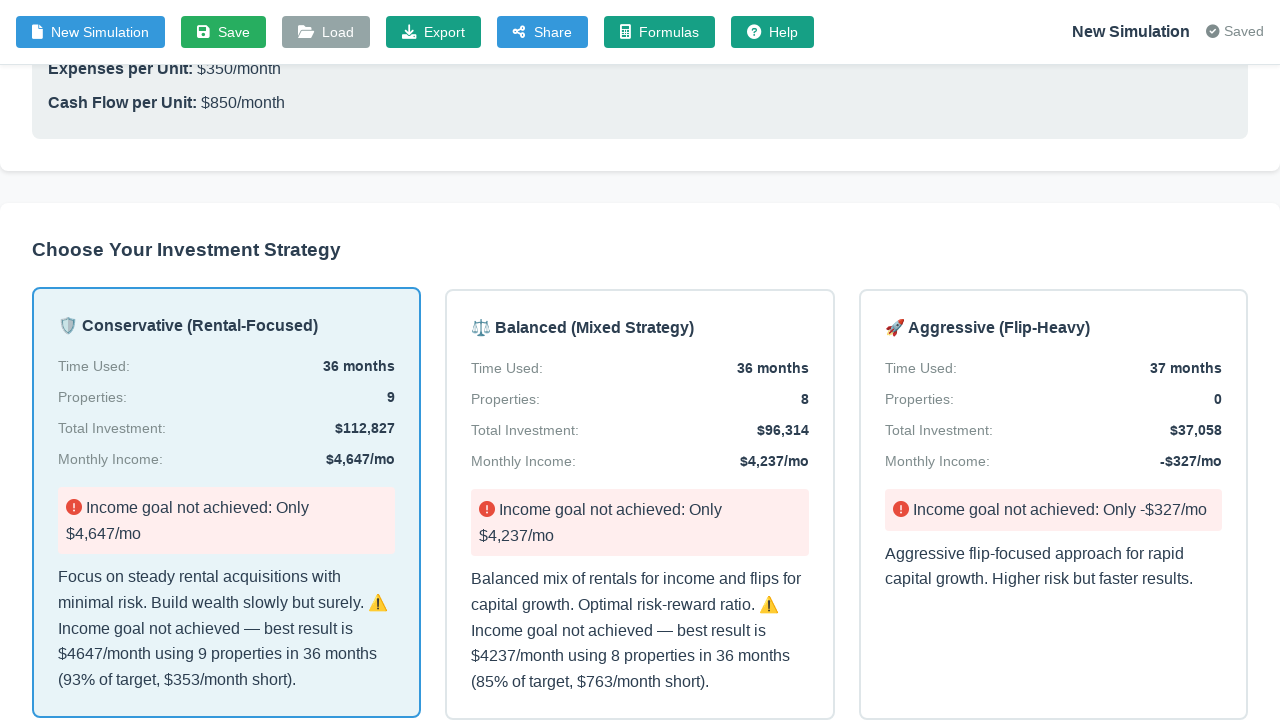

Enabled the use real listings checkbox at (58, 710) on #useRealListings
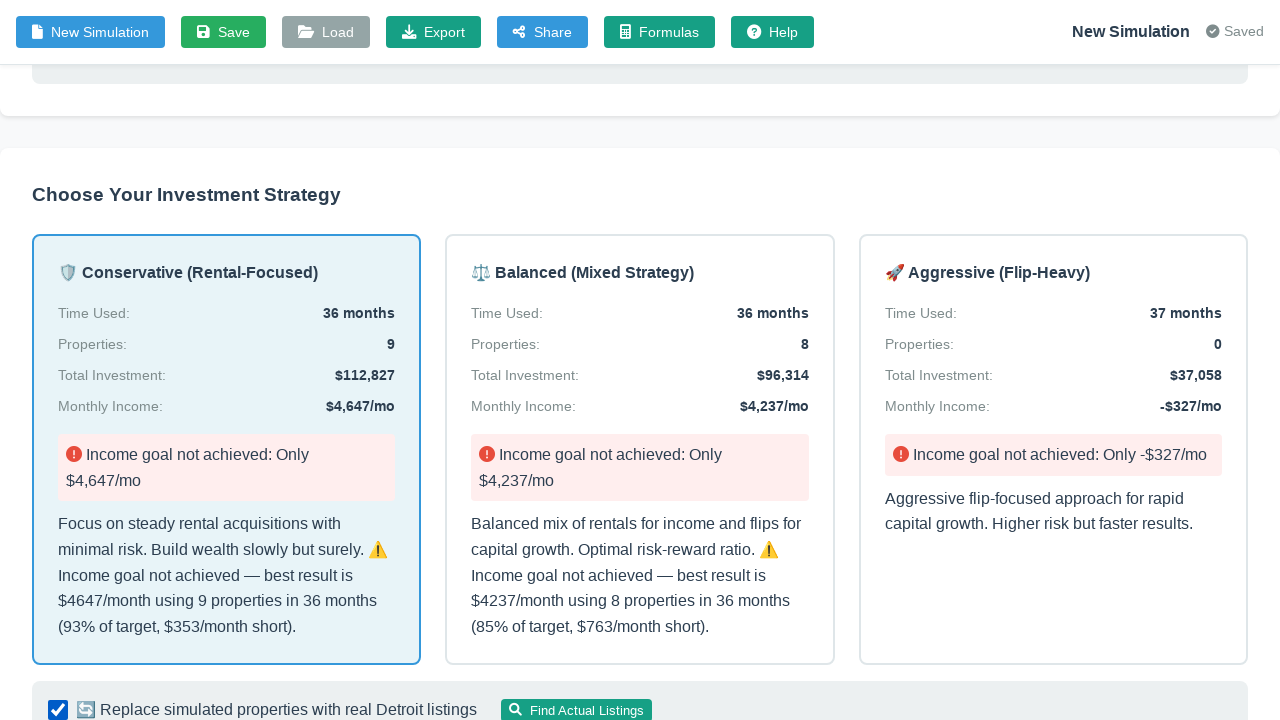

Clicked Find Actual Listings button at (576, 709) on button:has-text("Find Actual Listings")
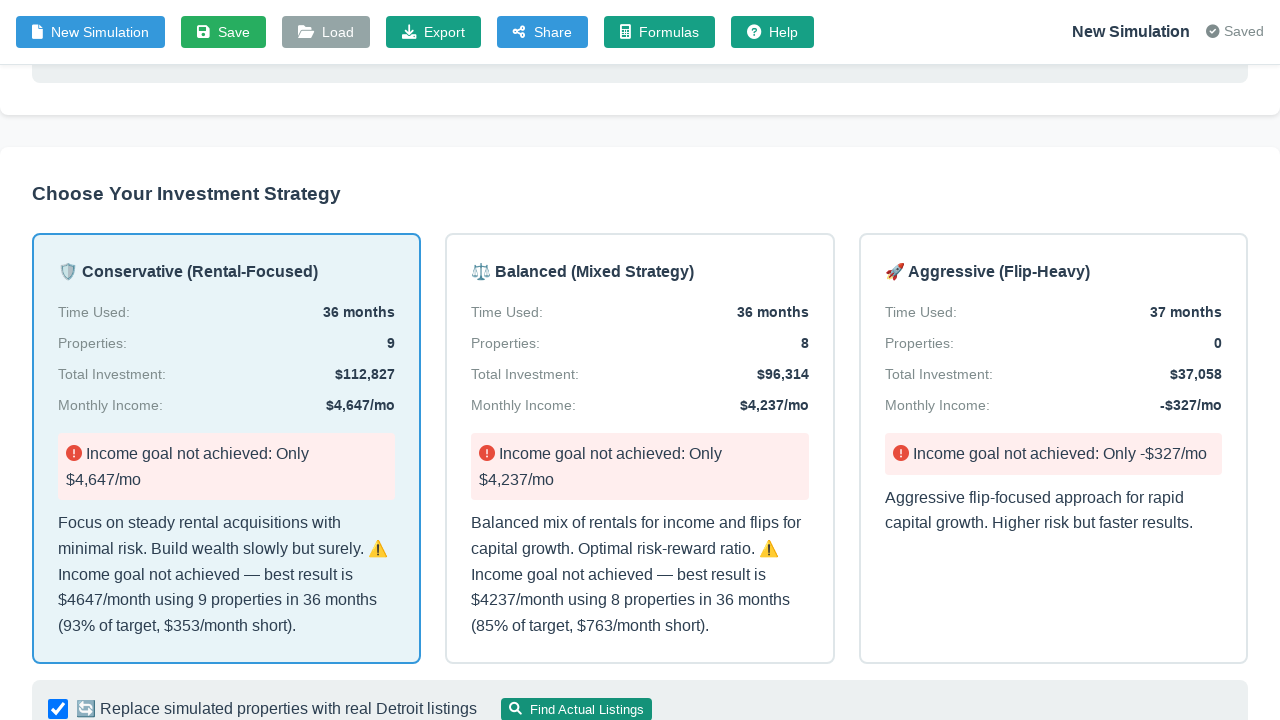

Waited 3 seconds for API response to complete
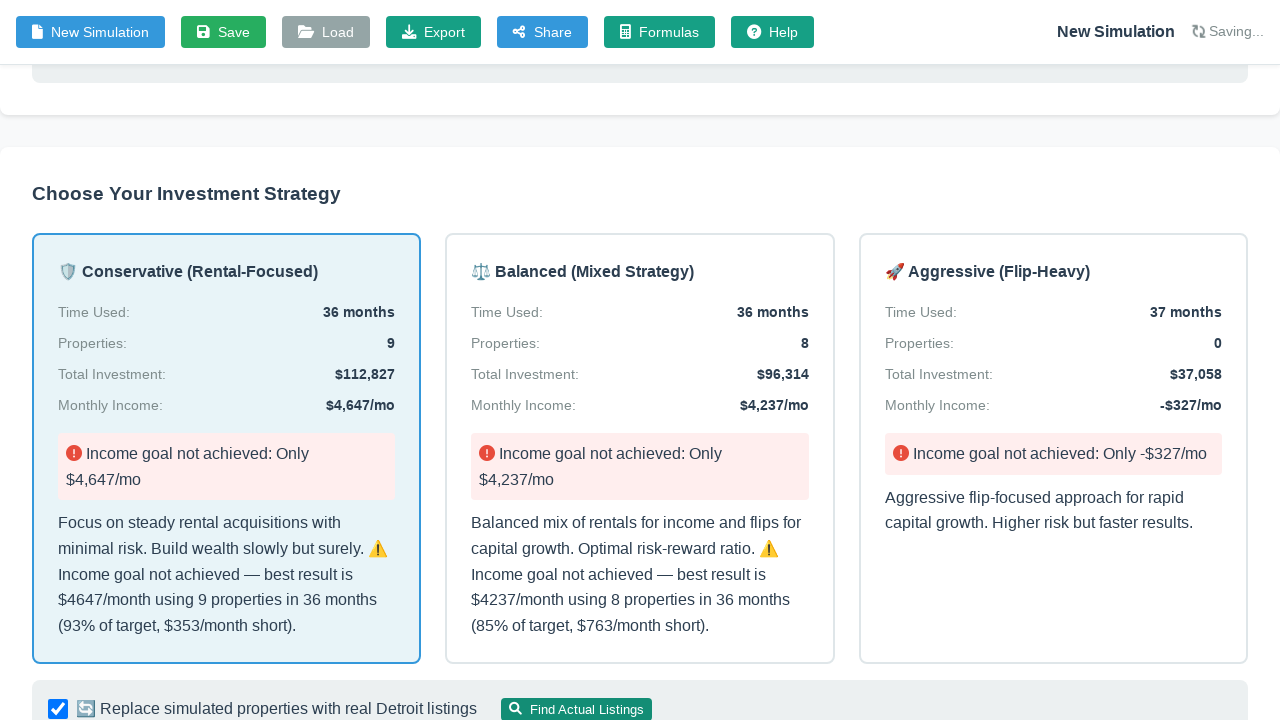

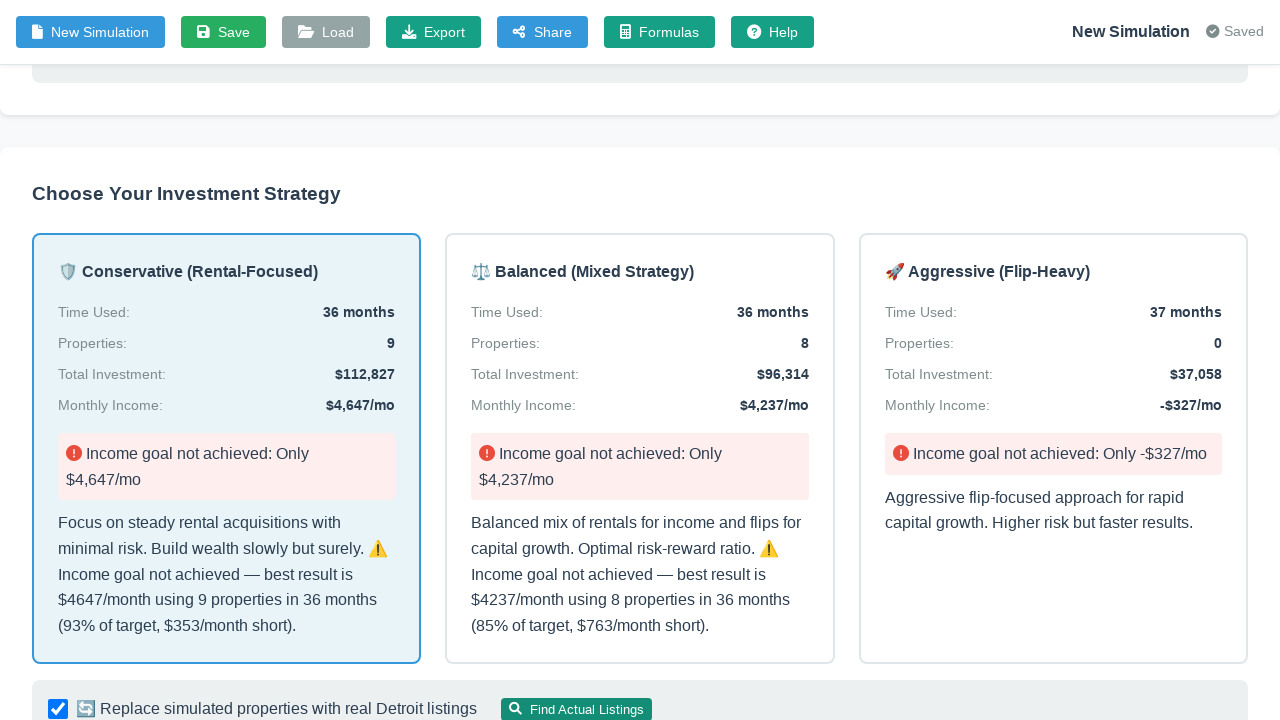